Tests drag and drop functionality on jQuery UI demo page by dragging an element from source to target location

Starting URL: https://jqueryui.com/droppable/

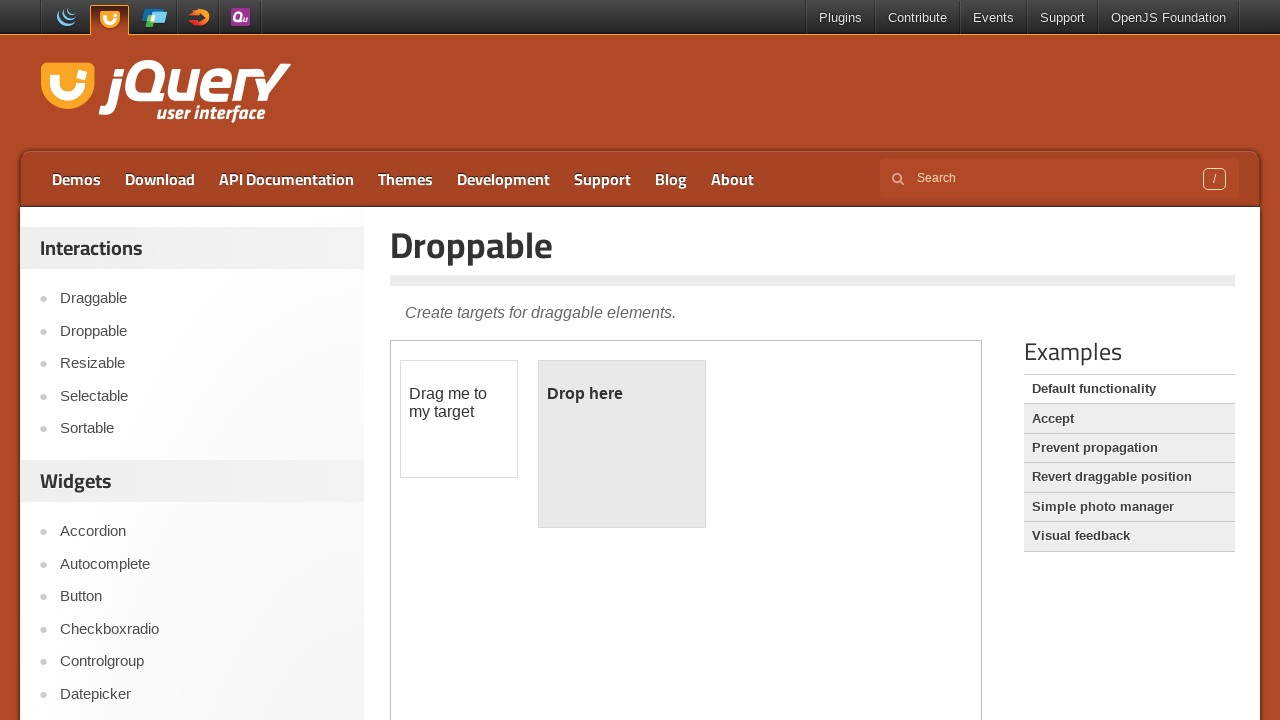

Navigated to jQuery UI droppable demo page
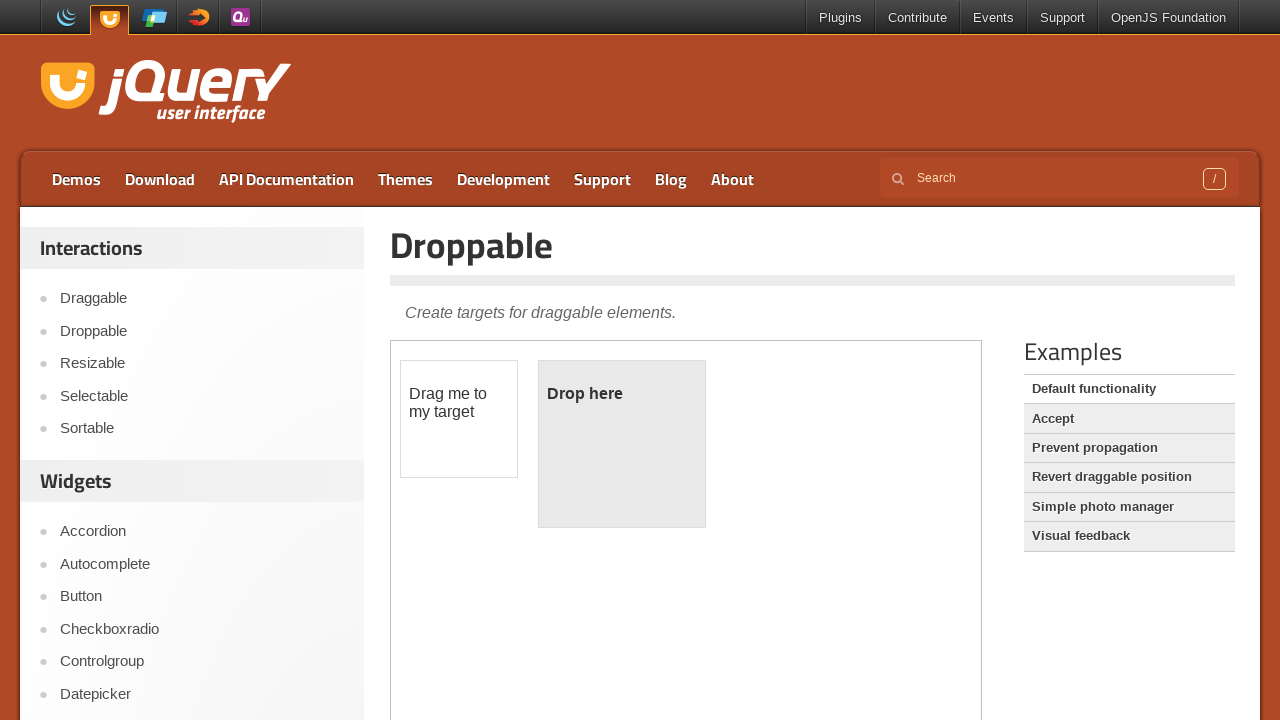

Located demo iframe containing draggable elements
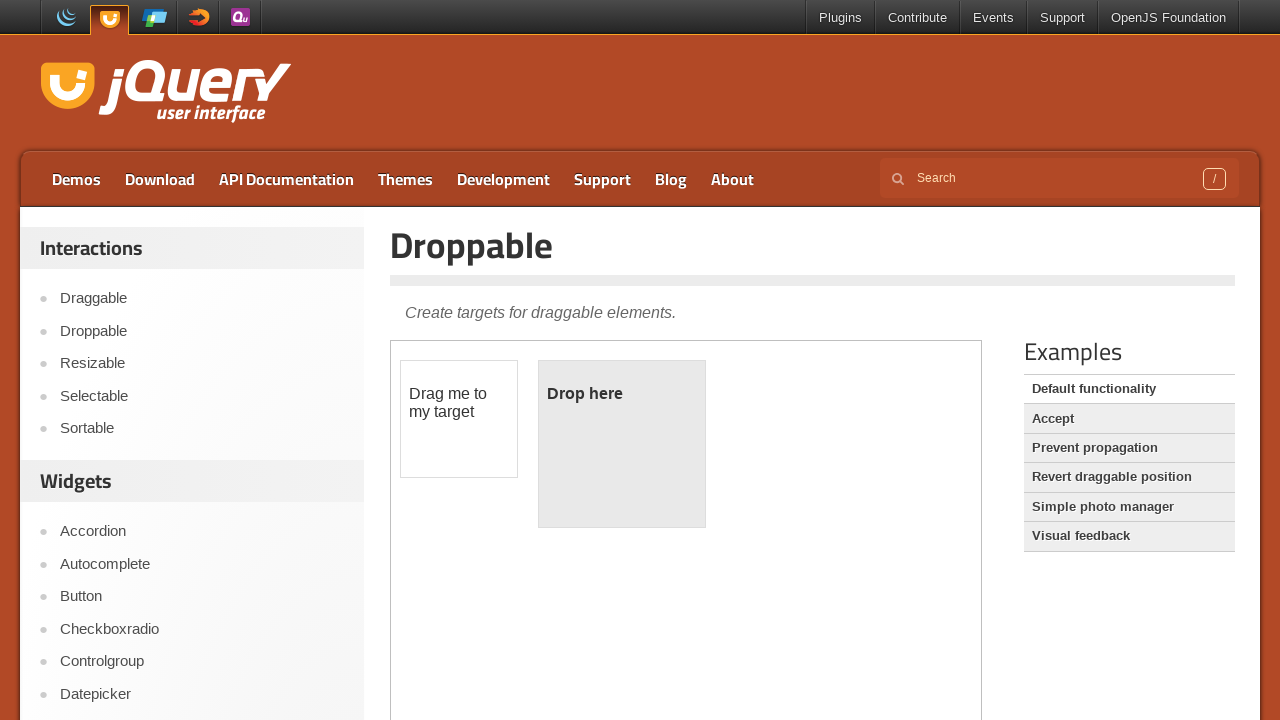

Located draggable source element
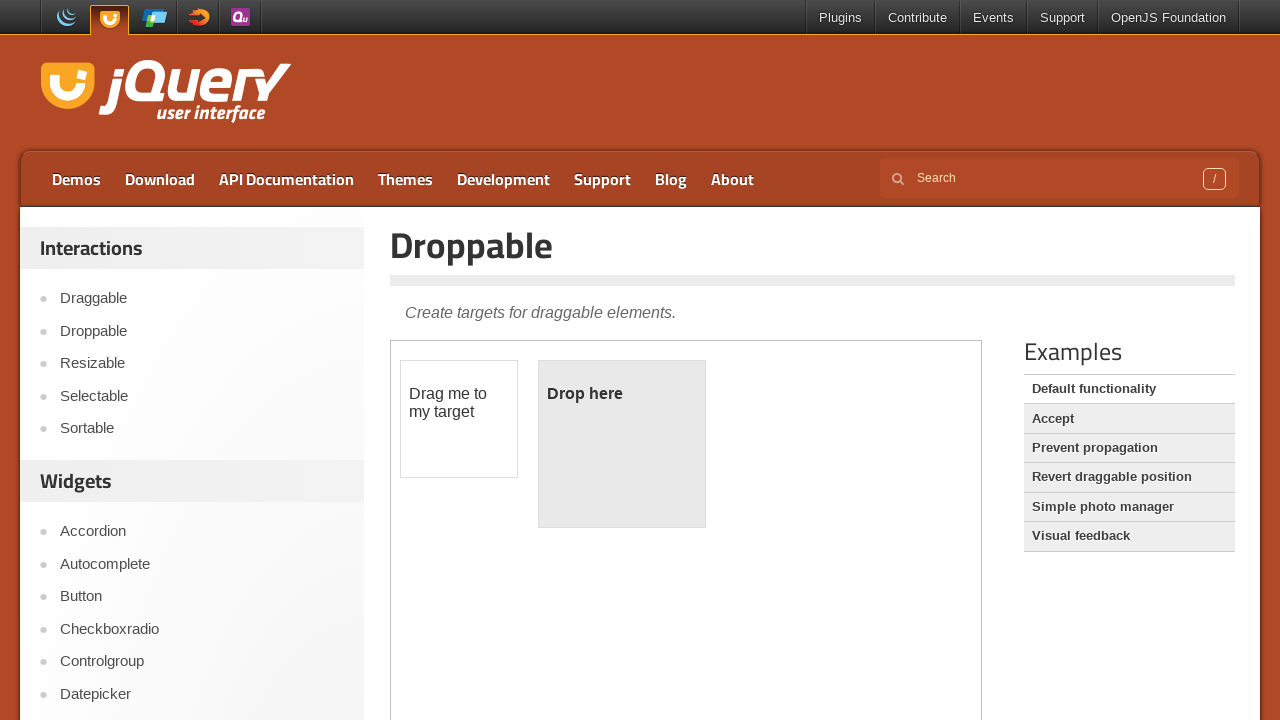

Located droppable target element
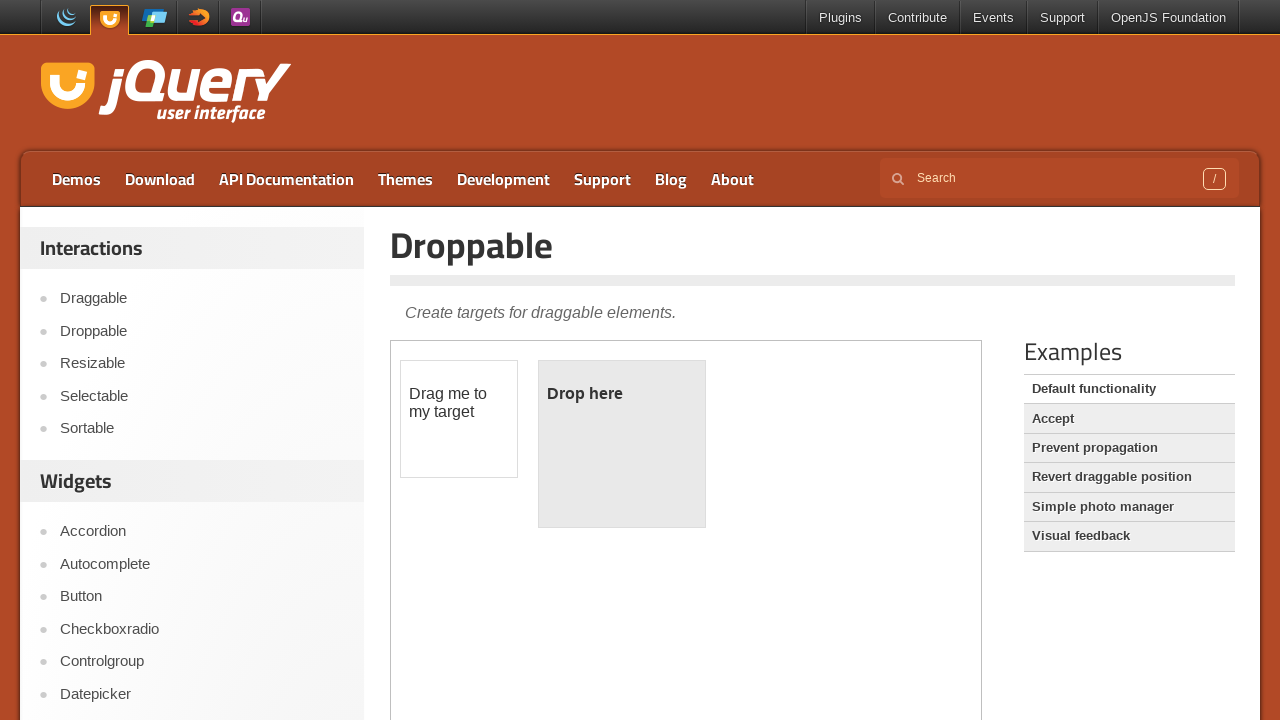

Dragged source element to target location at (622, 444)
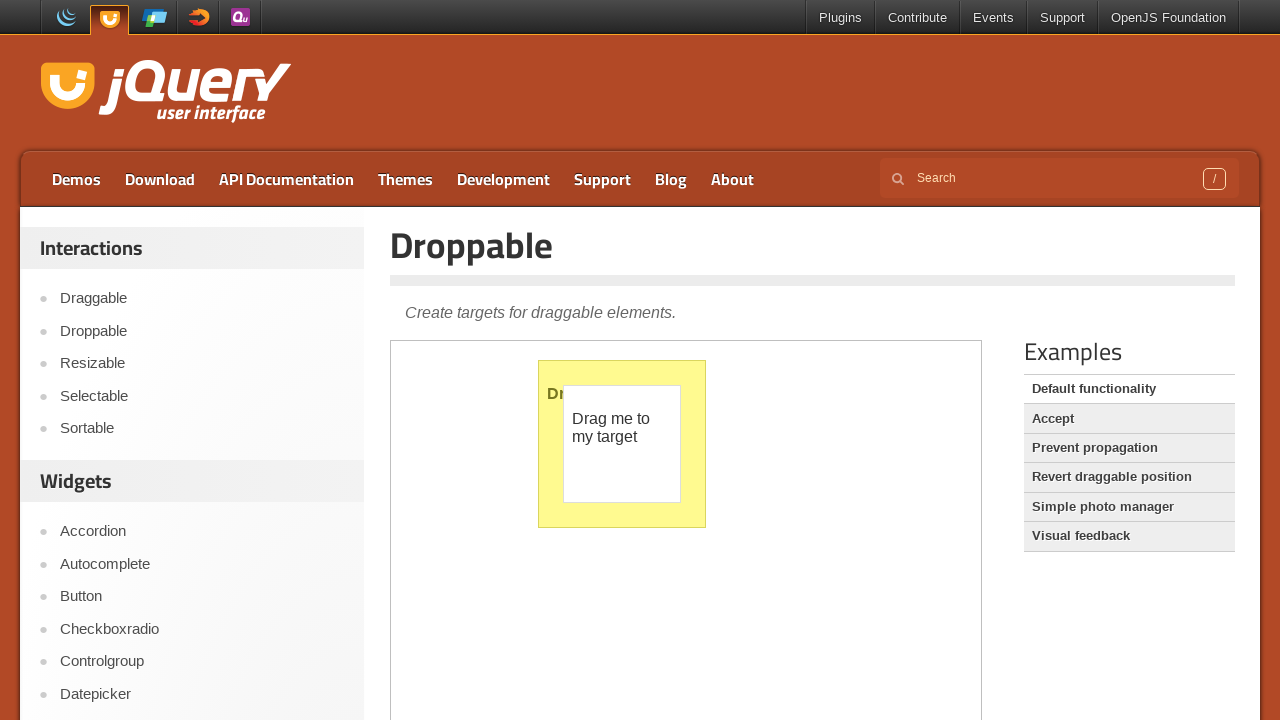

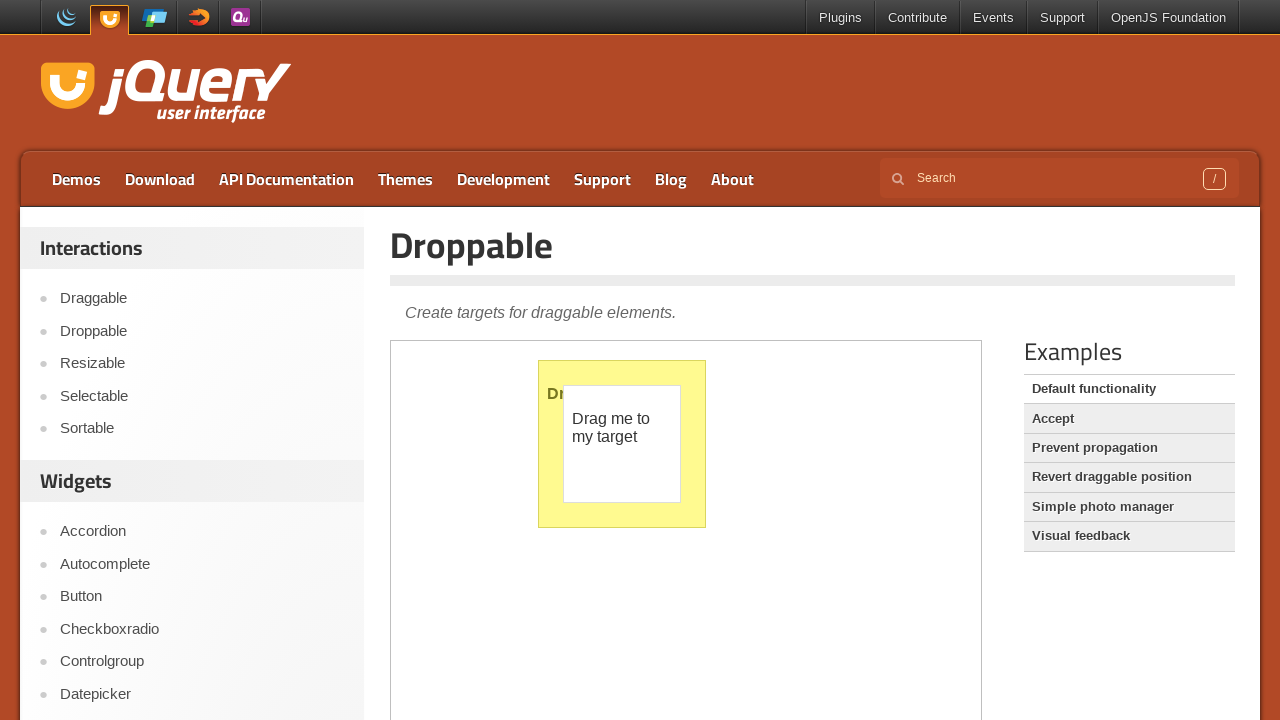